Tests a messaging form by entering "Más" into the message field, clicking the enter button, and verifying the message appears in the output box

Starting URL: https://oktat.github.io/msg/

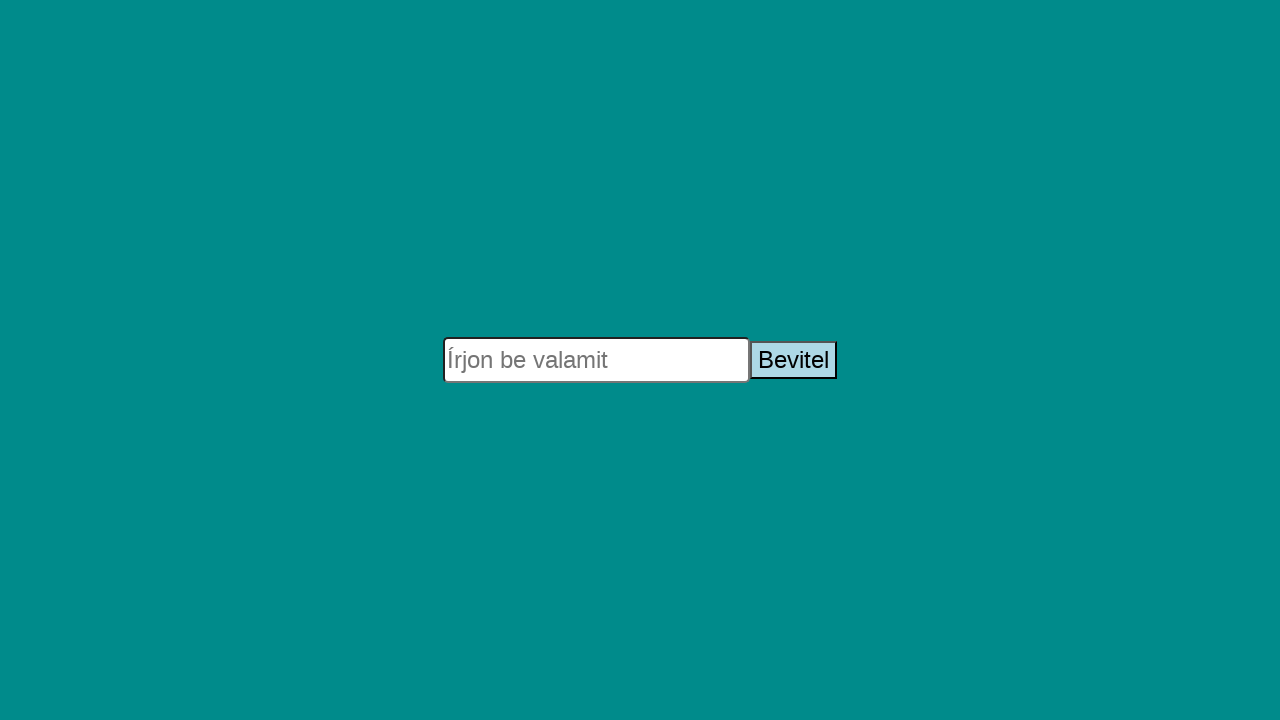

Filled message field with 'Más' on #msg
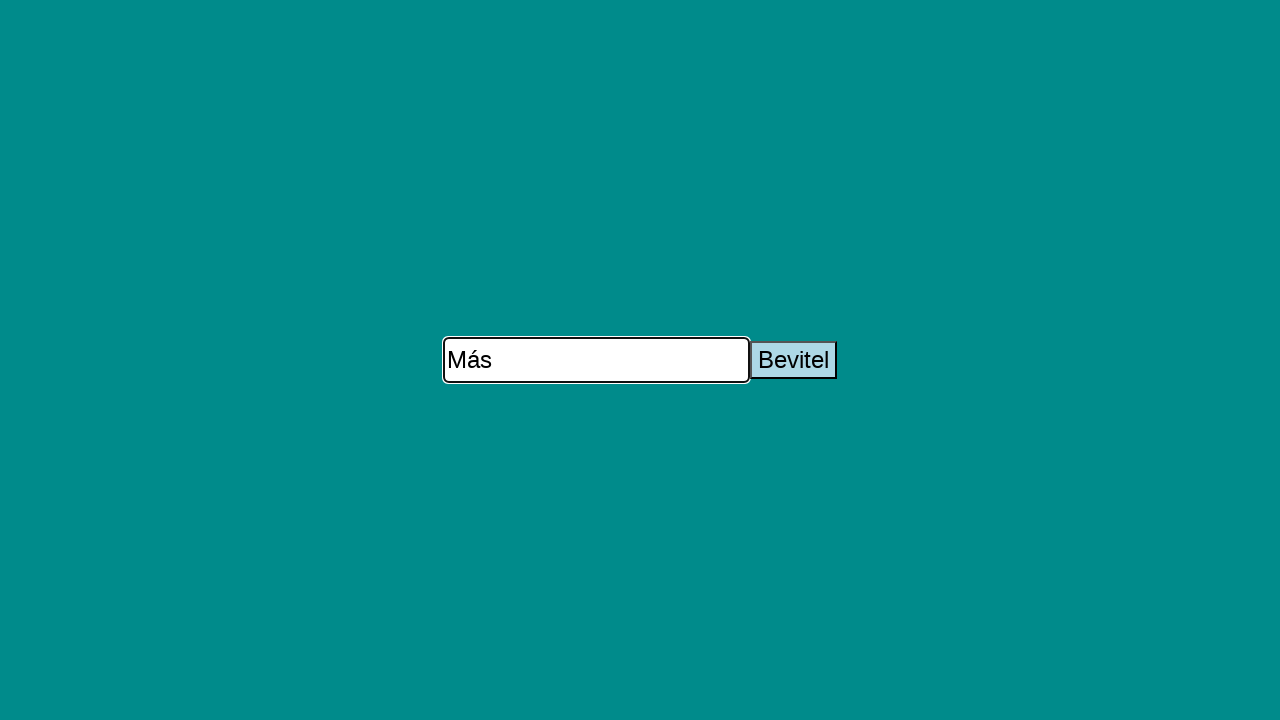

Clicked enter button to submit message at (794, 360) on #enterButton
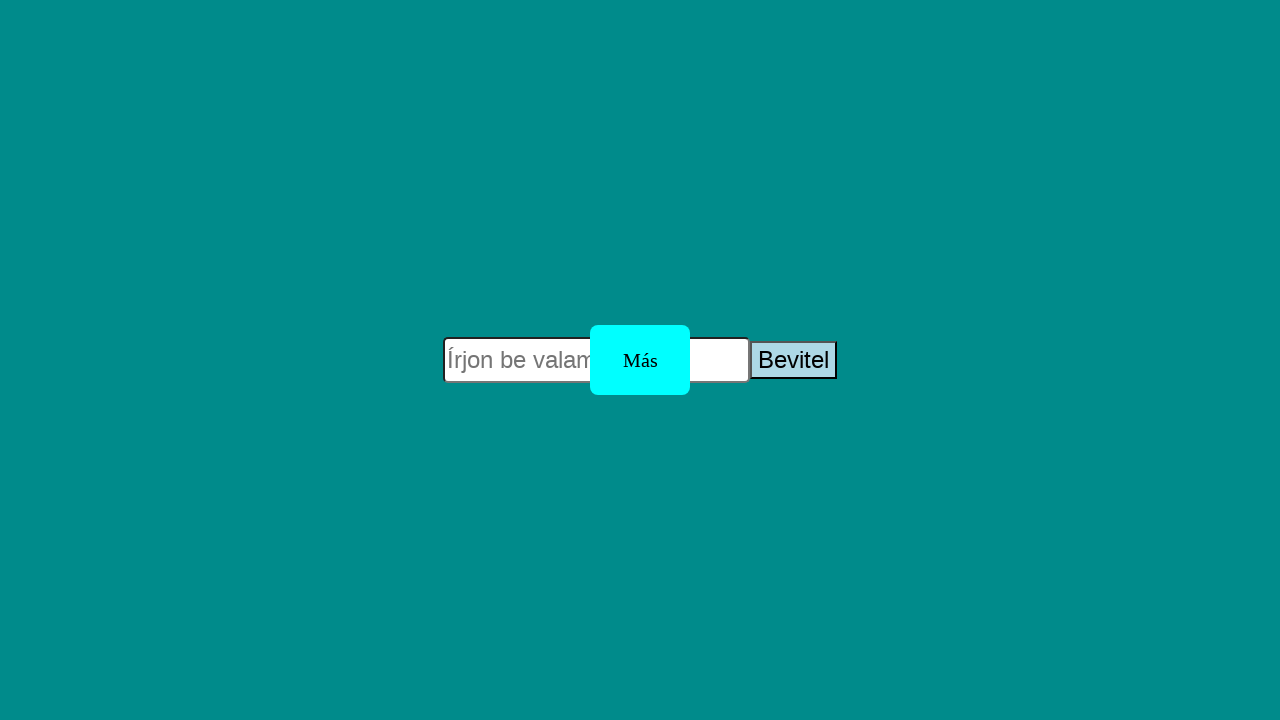

Message appeared in the output box
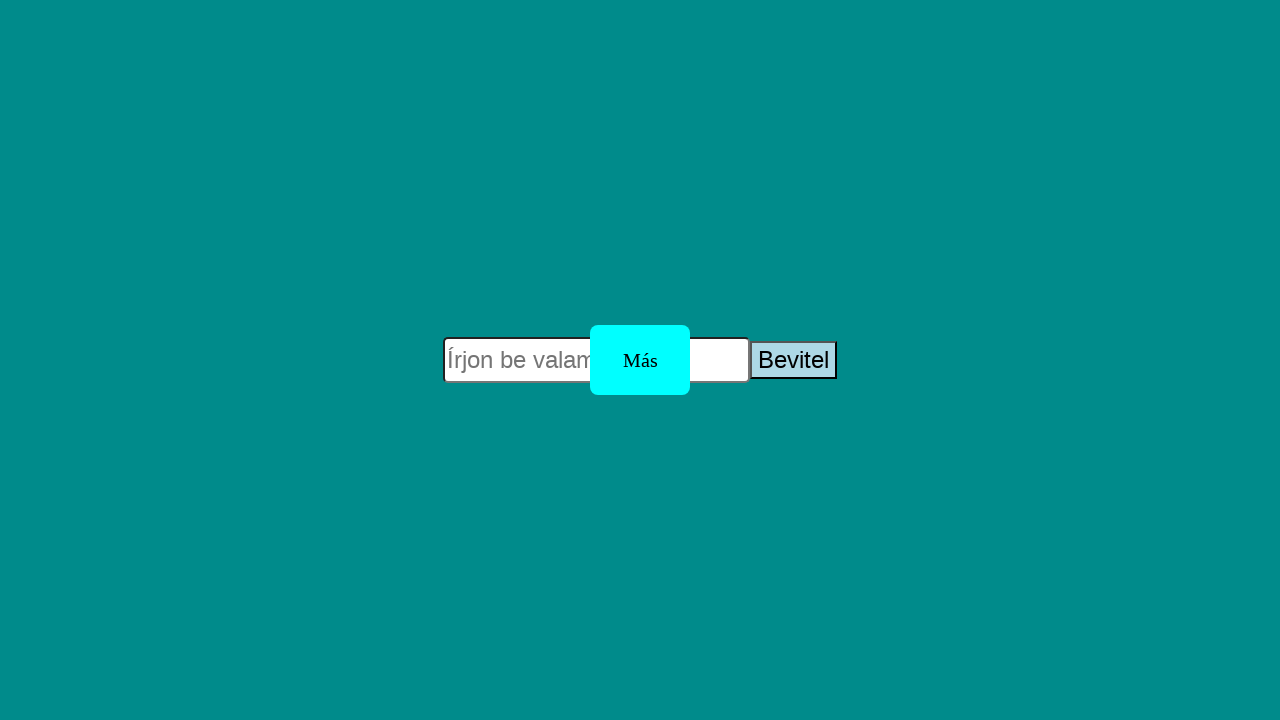

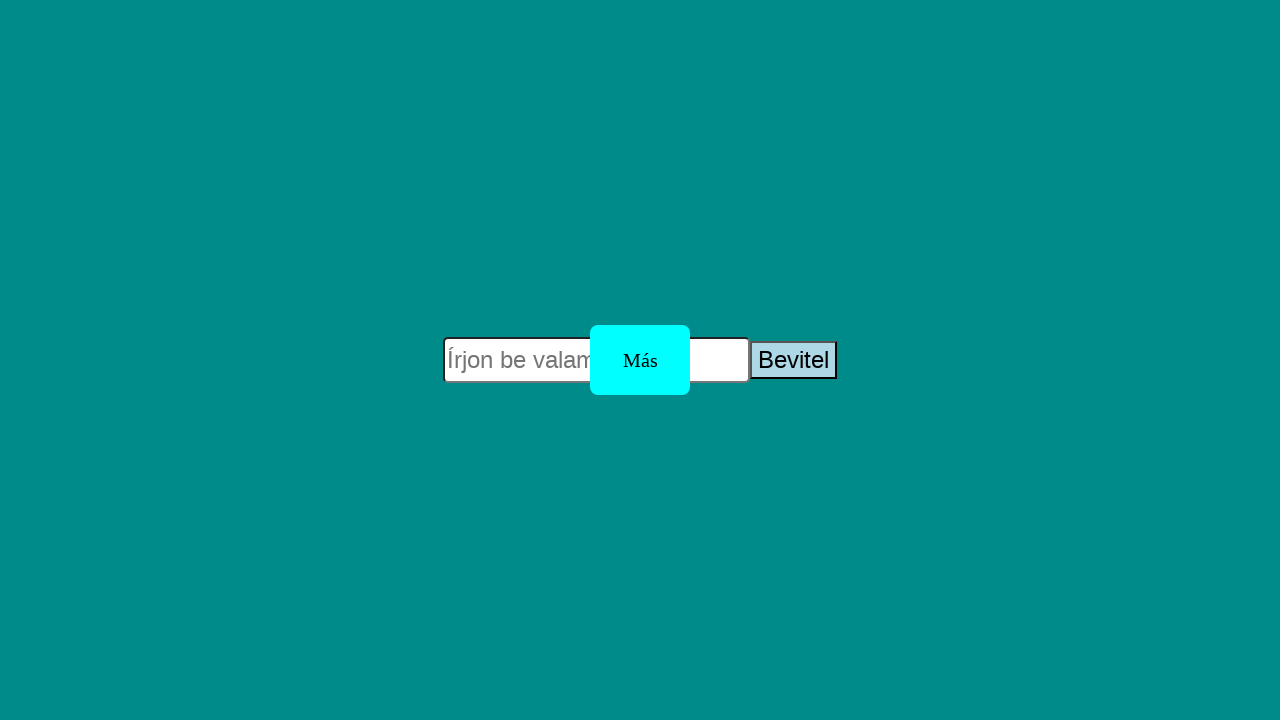